Tests customer login flow by selecting a customer from dropdown and verifying successful login

Starting URL: https://www.globalsqa.com/angularJs-protractor/BankingProject/#/login

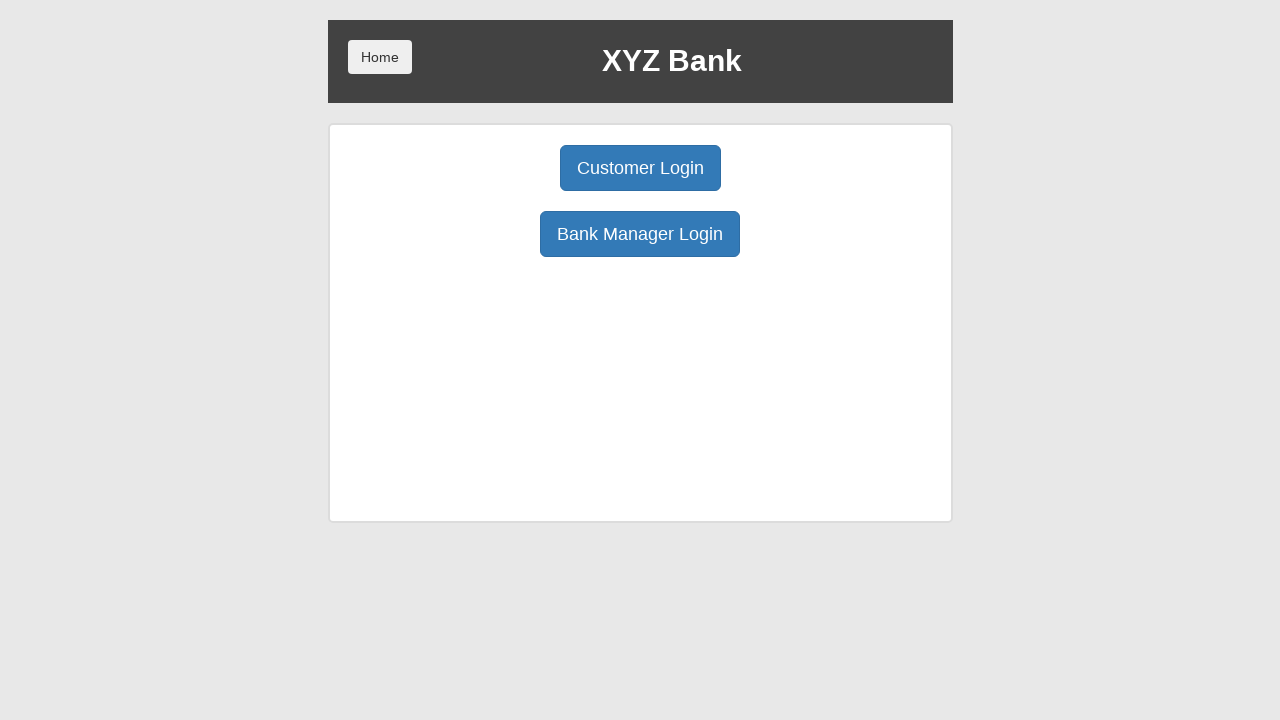

Clicked on Customer Login button at (640, 168) on button[ng-click='customer()']
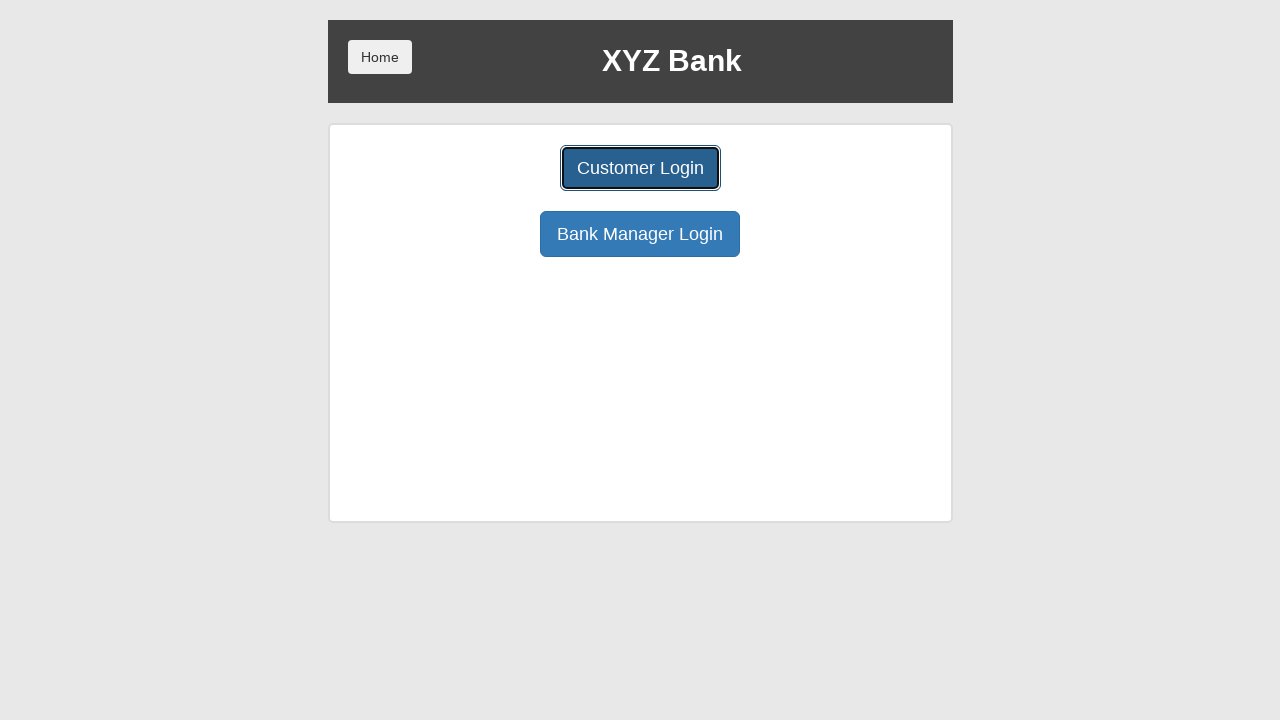

Waited 1000ms for page to stabilize
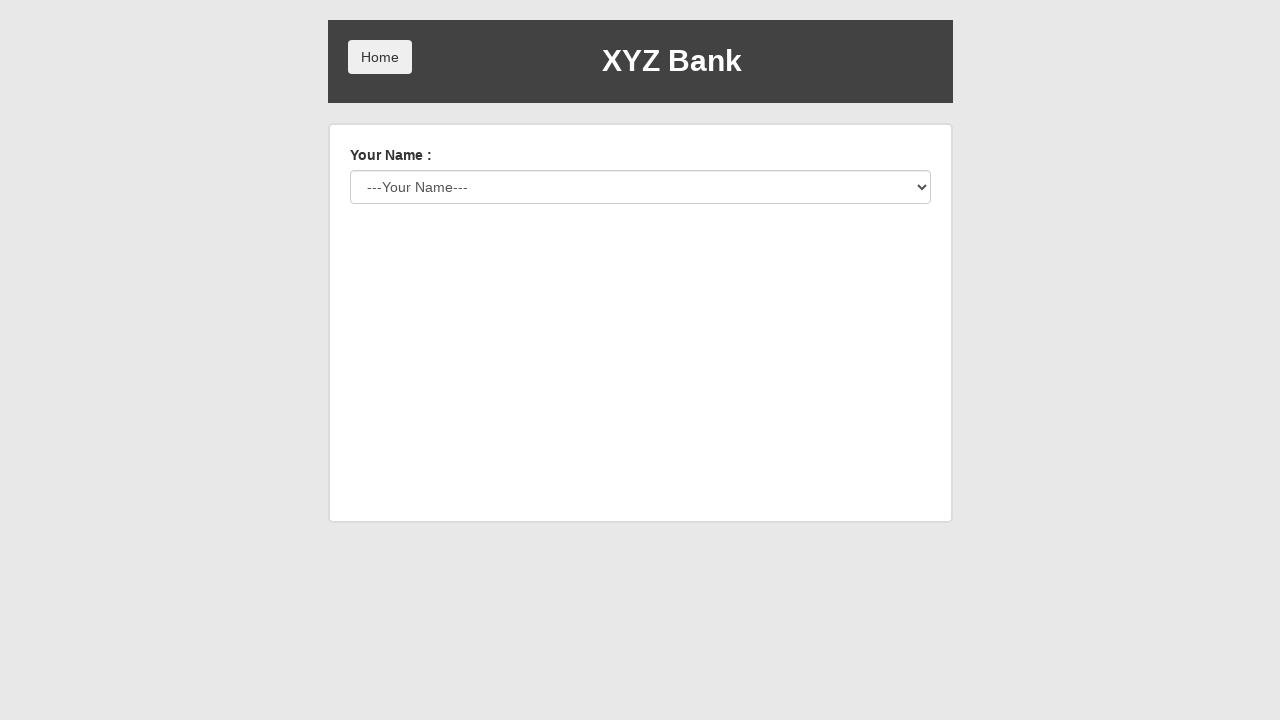

Selected Harry Potter from customer dropdown on #userSelect
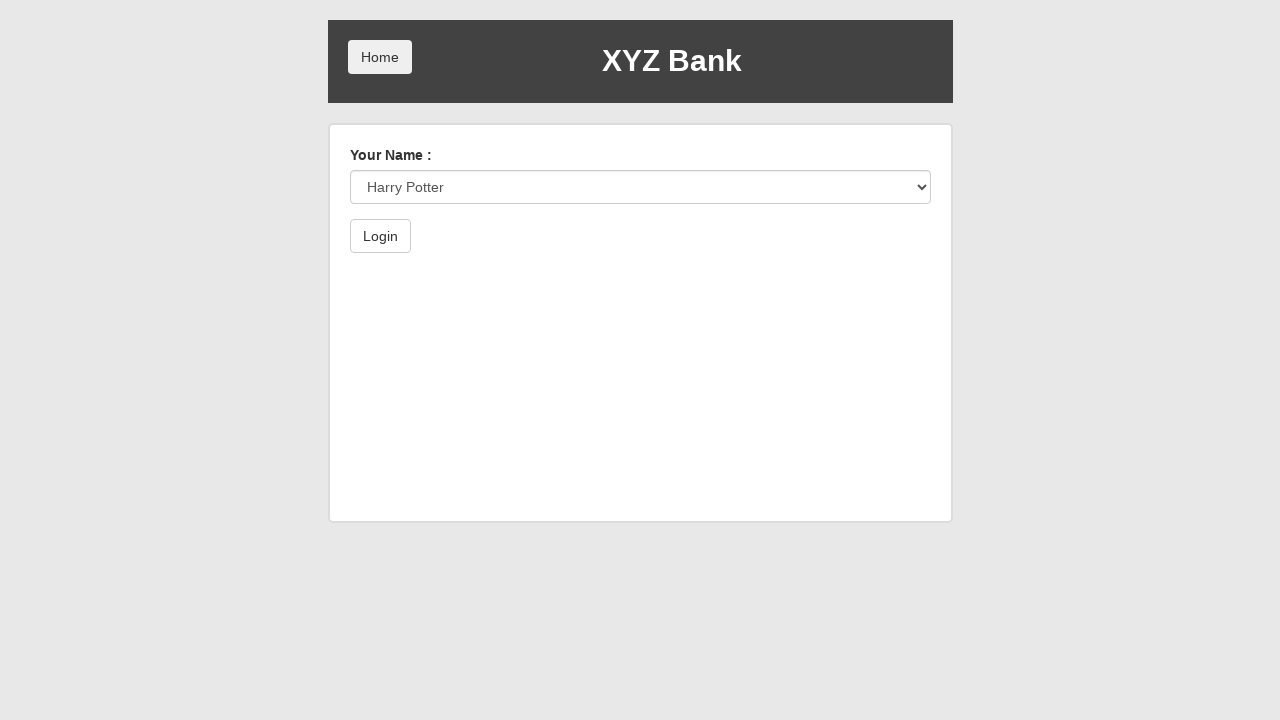

Waited 1000ms for dropdown selection to process
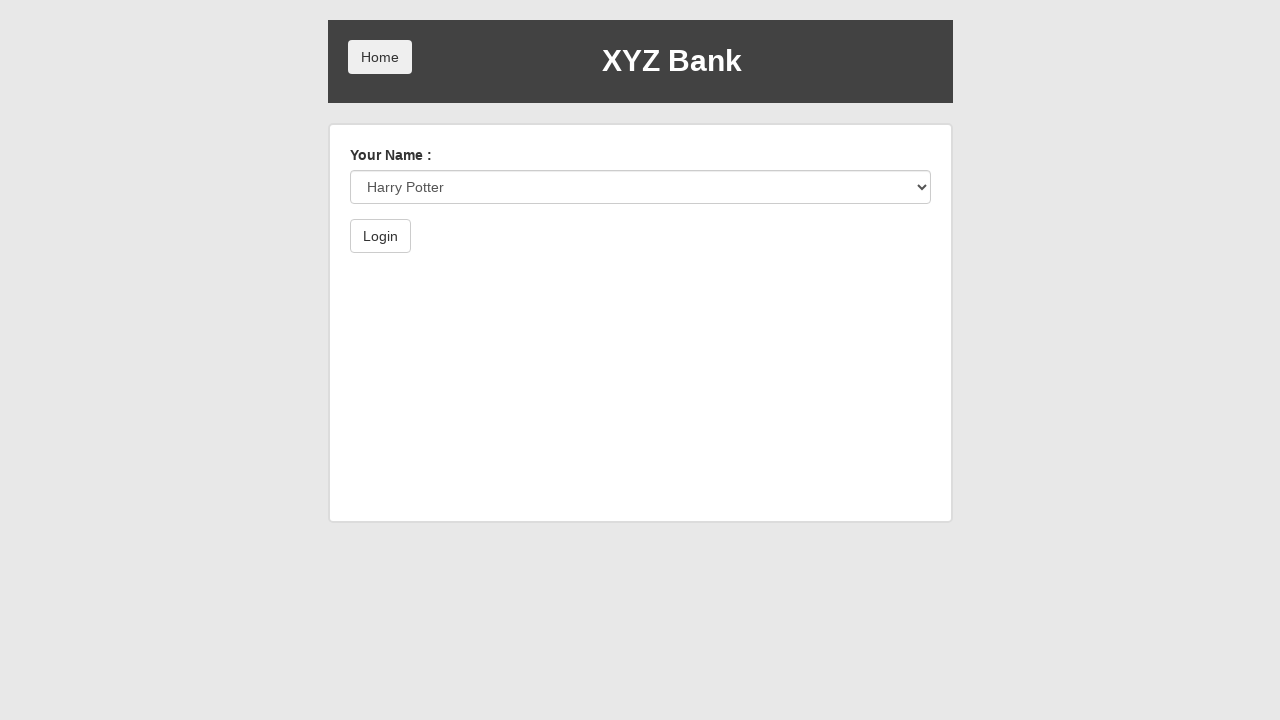

Clicked submit button to login as Harry Potter at (380, 236) on button[type='submit']
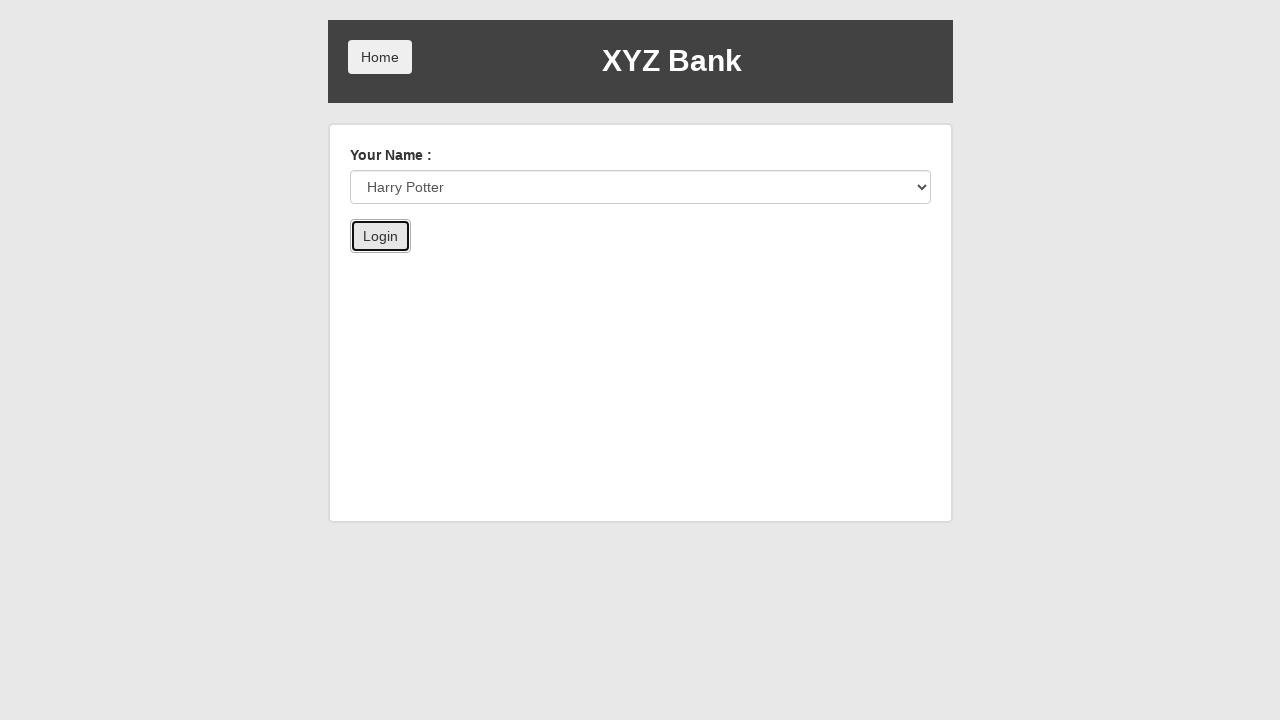

Waited 1000ms for login to process
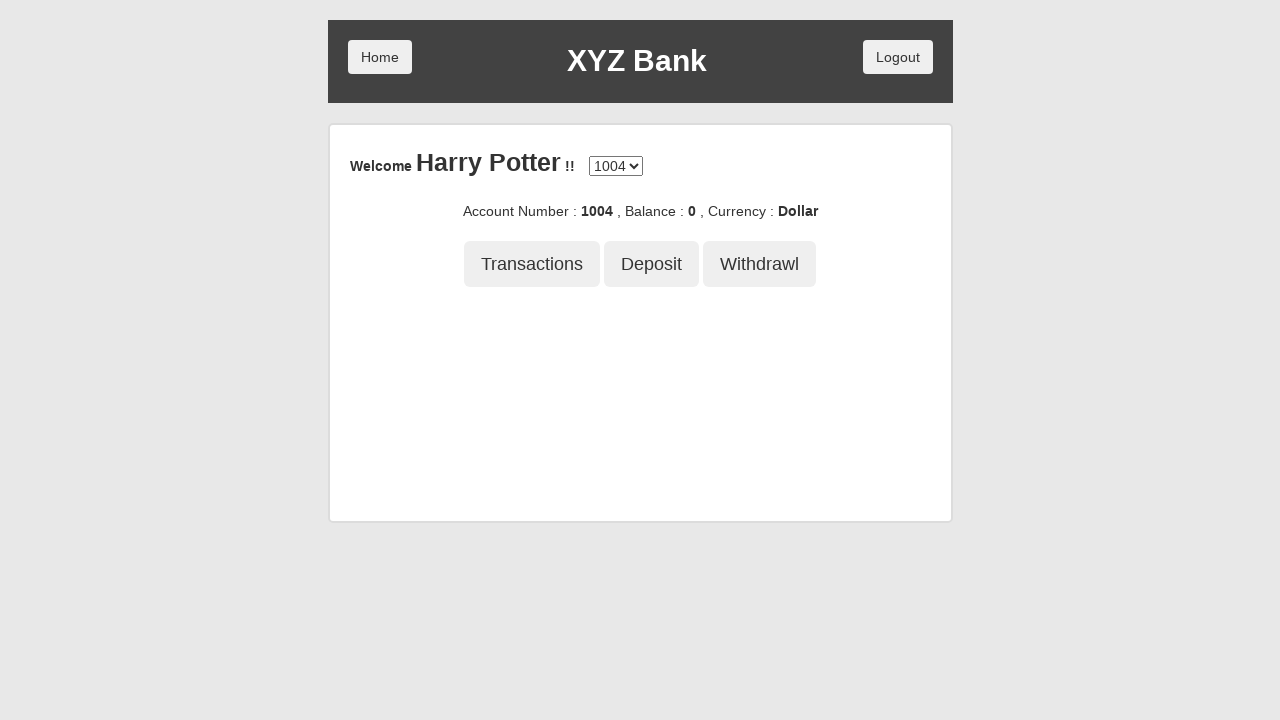

Verified customer name is displayed on dashboard
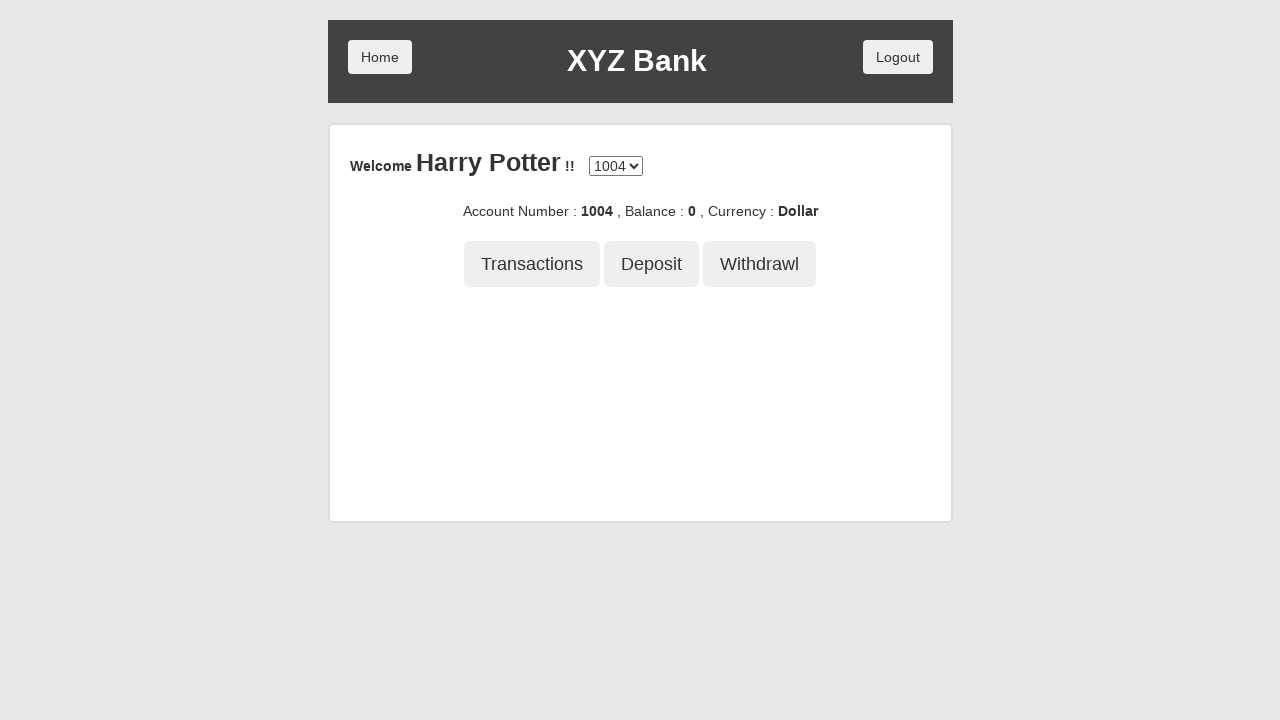

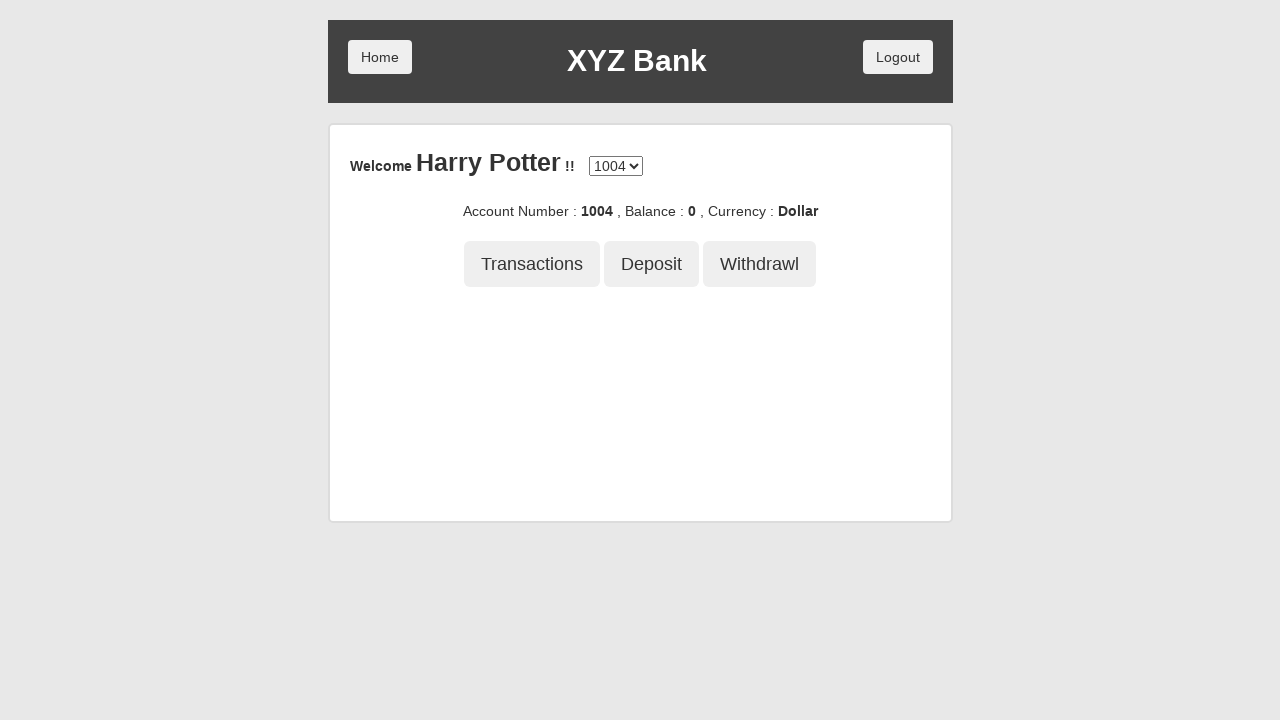